Tests the text box form by filling in email address and current address fields

Starting URL: https://demoqa.com/text-box

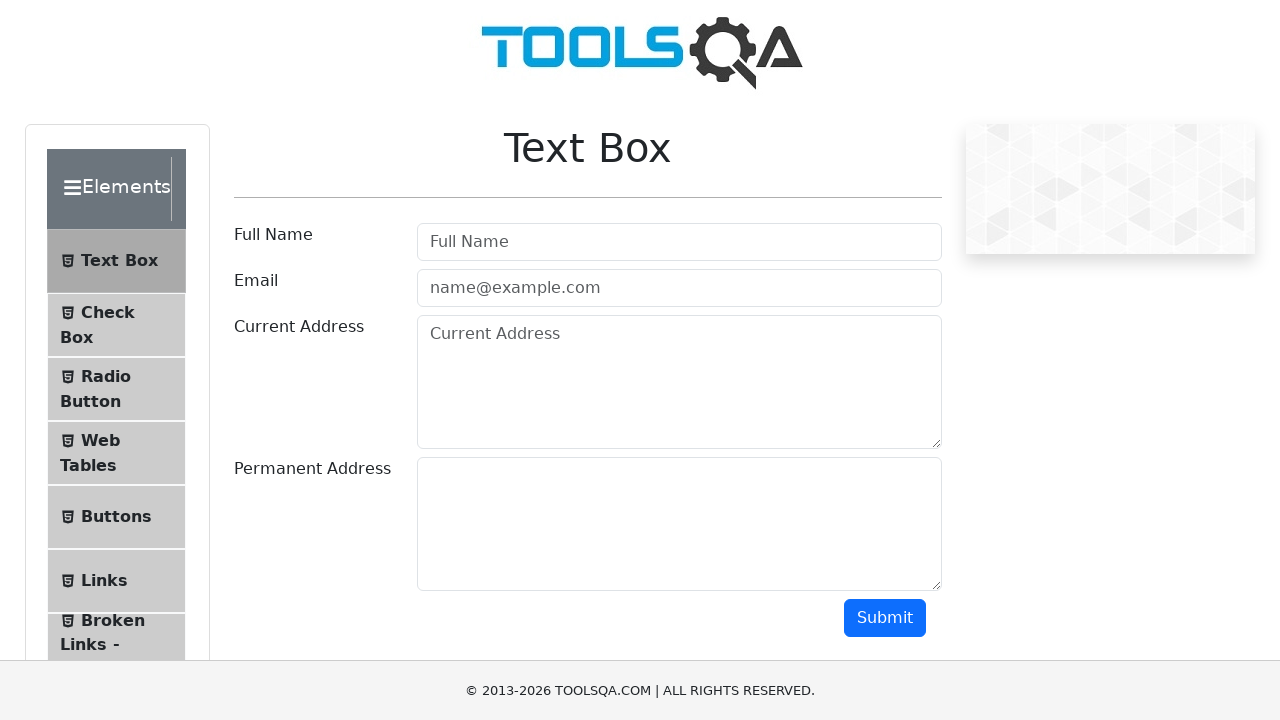

Clicked on text box menu item at (116, 261) on #item-0
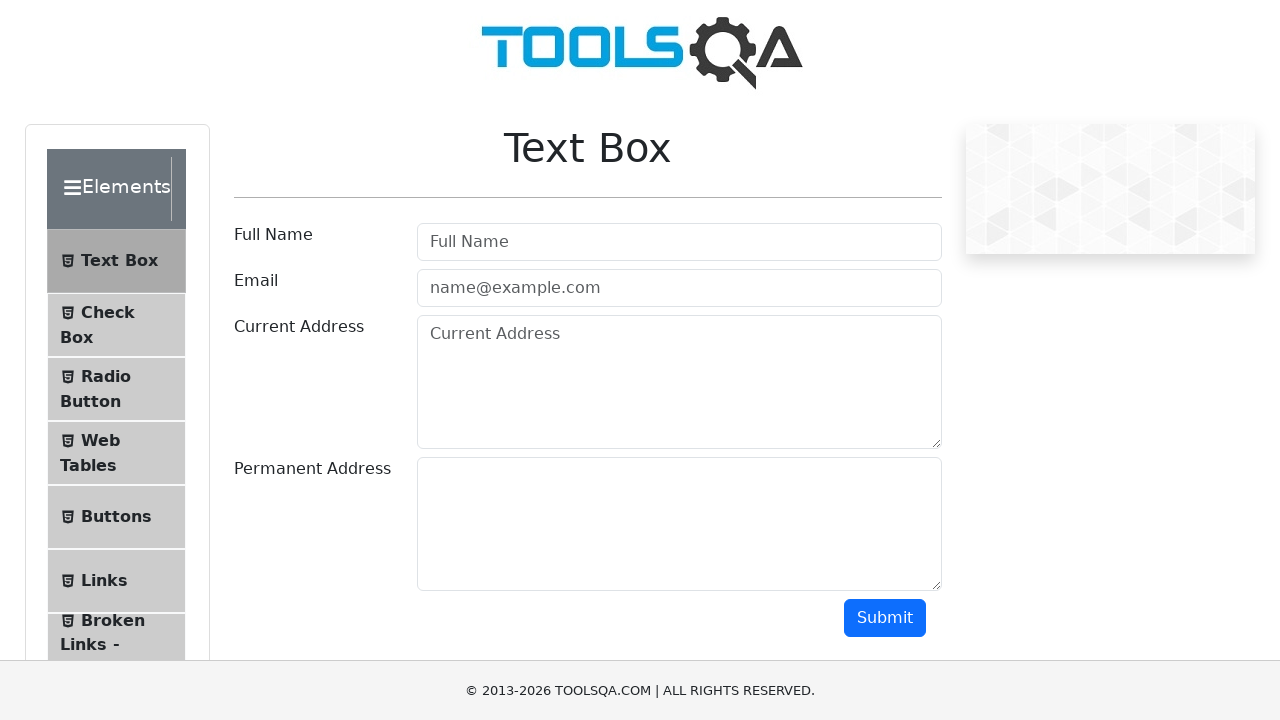

Filled email address field with 'testuser123@example.com' on #userEmail
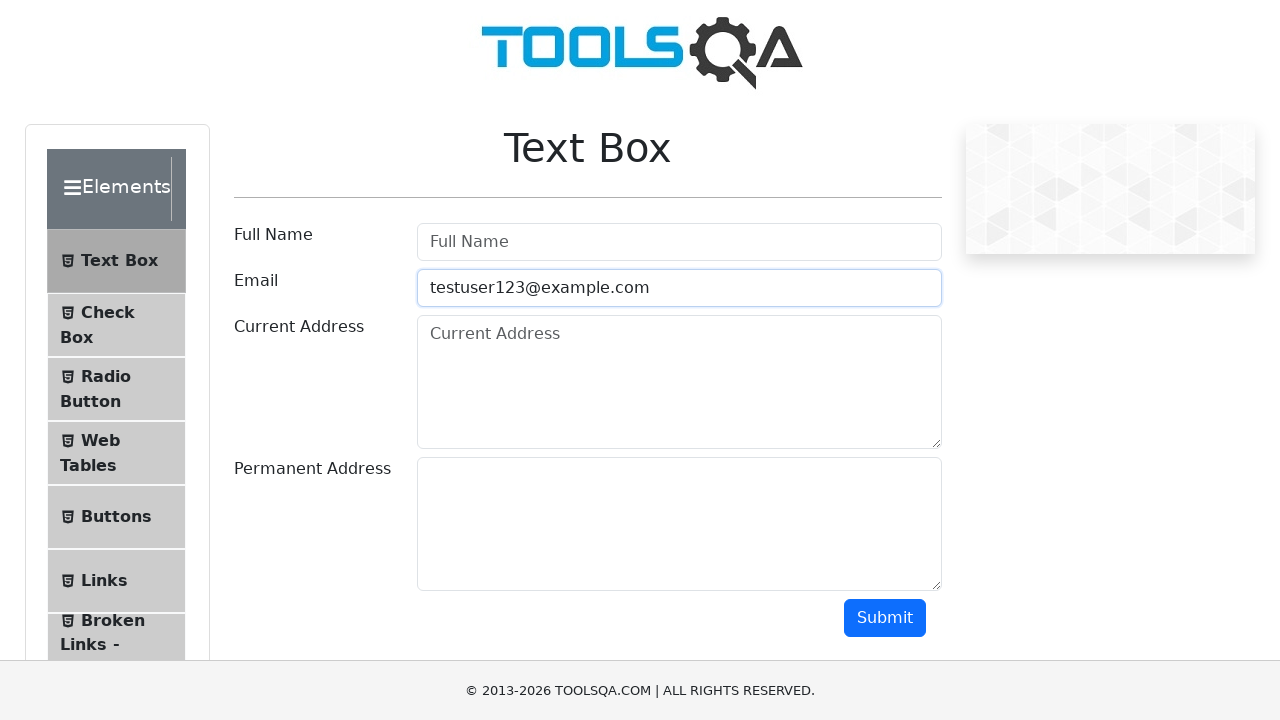

Filled current address field with '123 Test Street, Test City' on #currentAddress
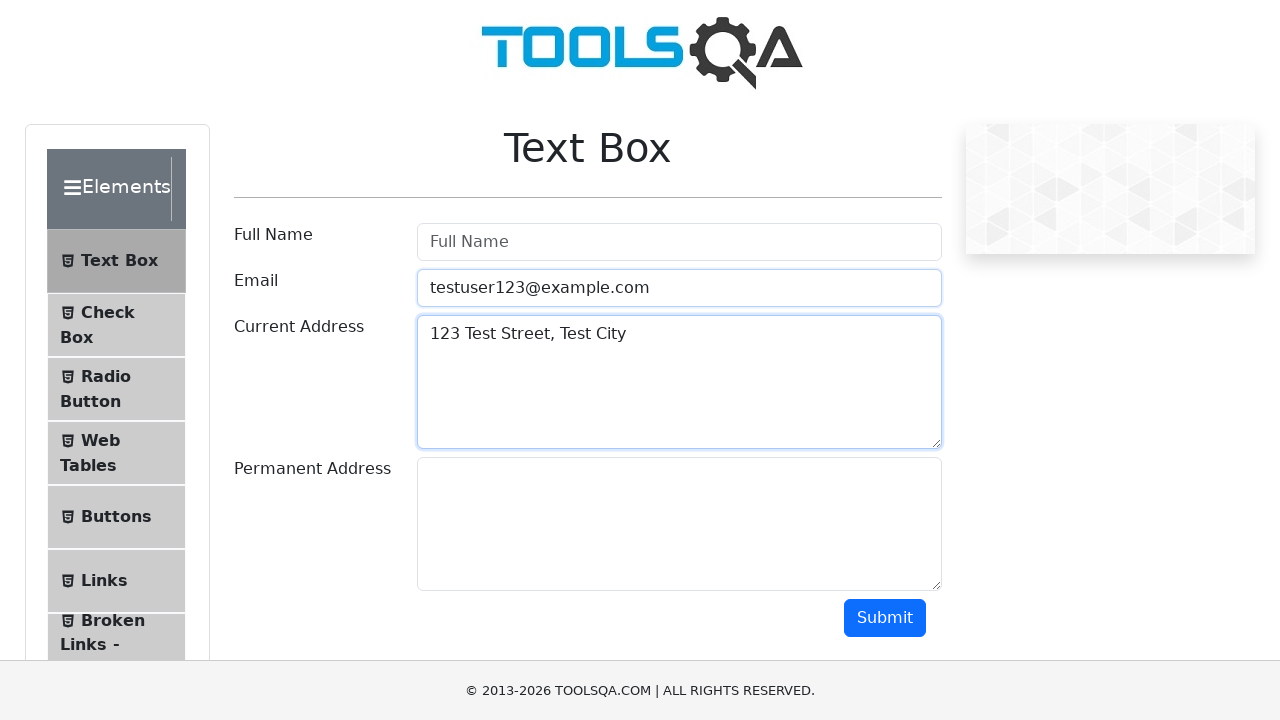

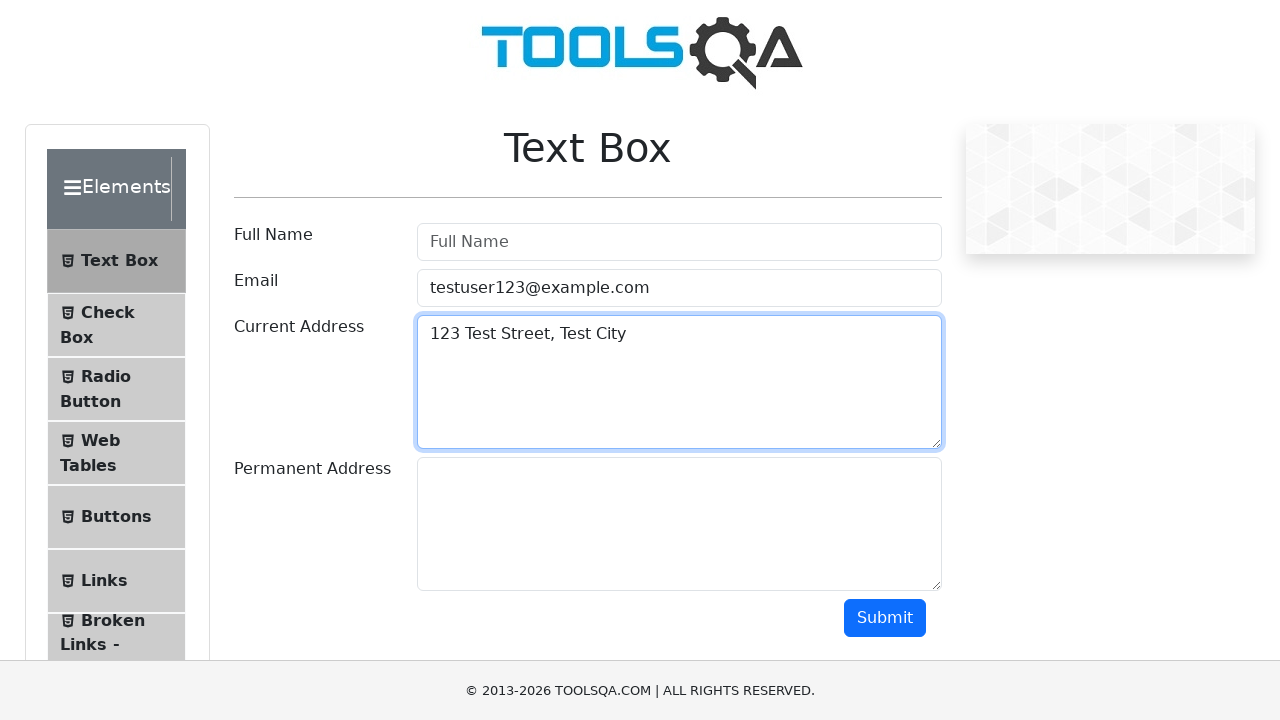